Tests iframe handling and drag-and-drop functionality by switching to a demo iframe, dragging an element to a drop target, and then switching back to the main page content.

Starting URL: https://jqueryui.com/droppable/

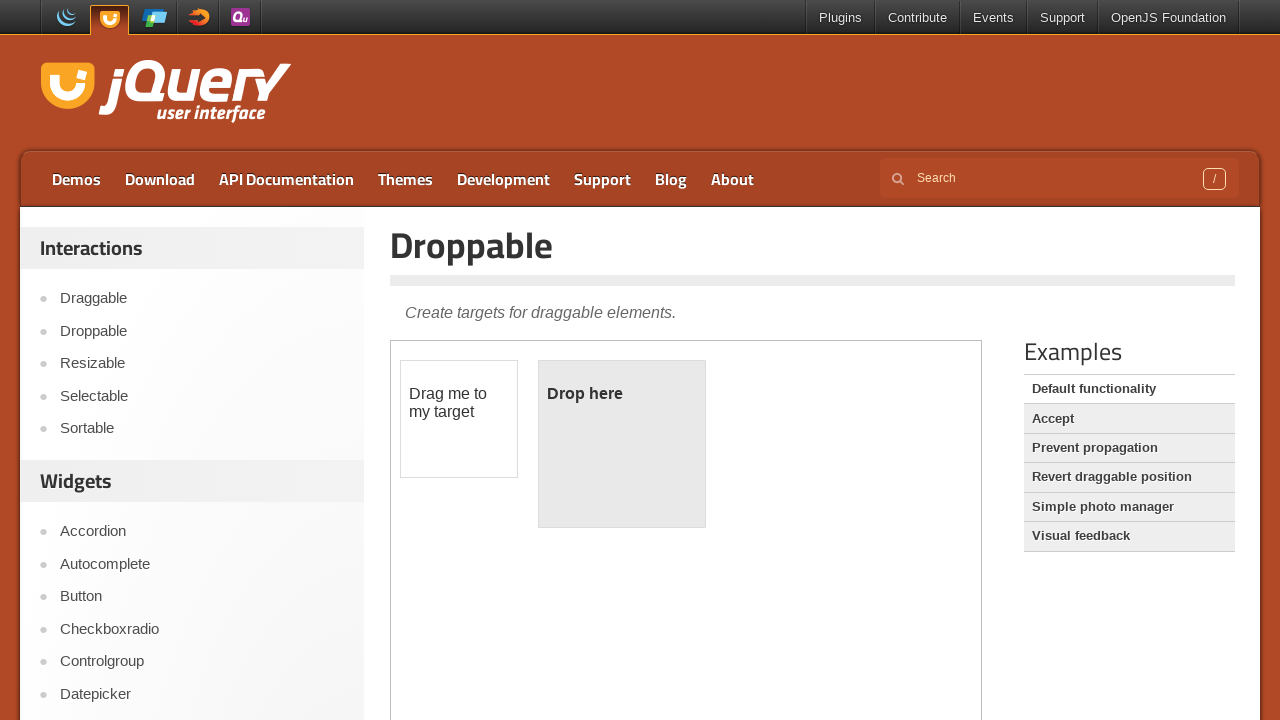

Located demo iframe
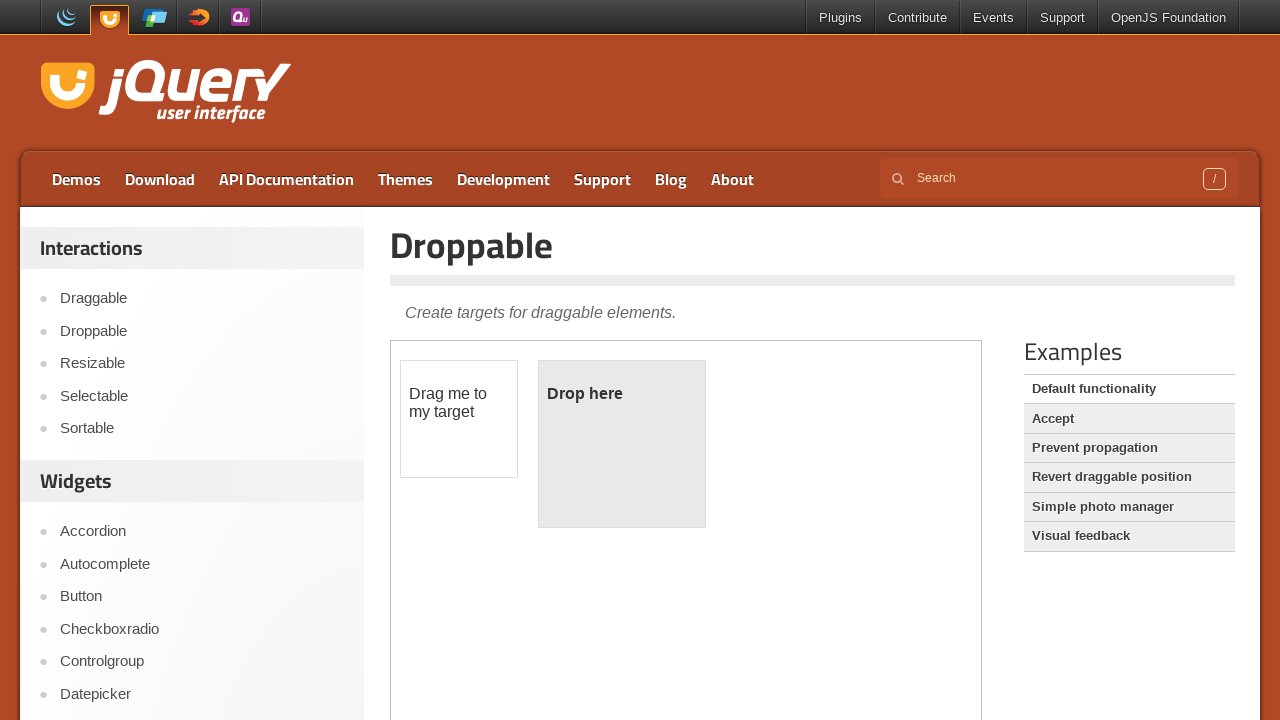

Clicked on draggable element at (459, 419) on iframe.demo-frame >> internal:control=enter-frame >> #draggable
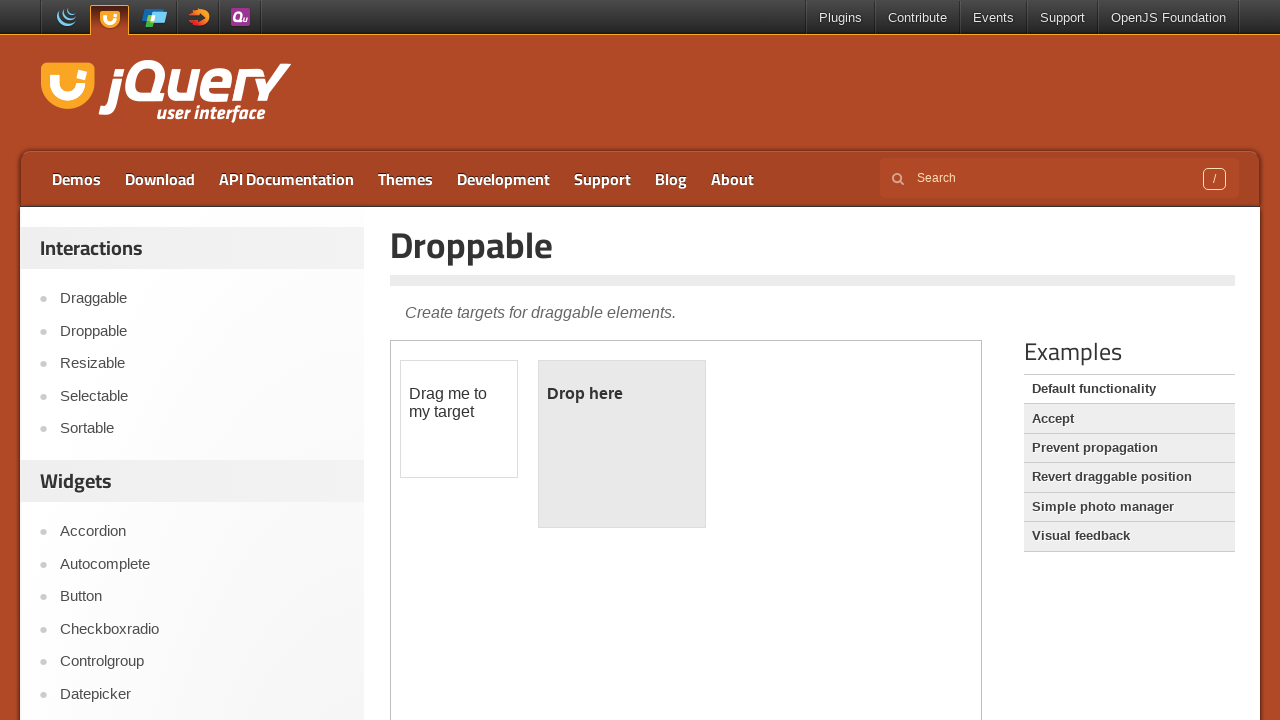

Retrieved source draggable element
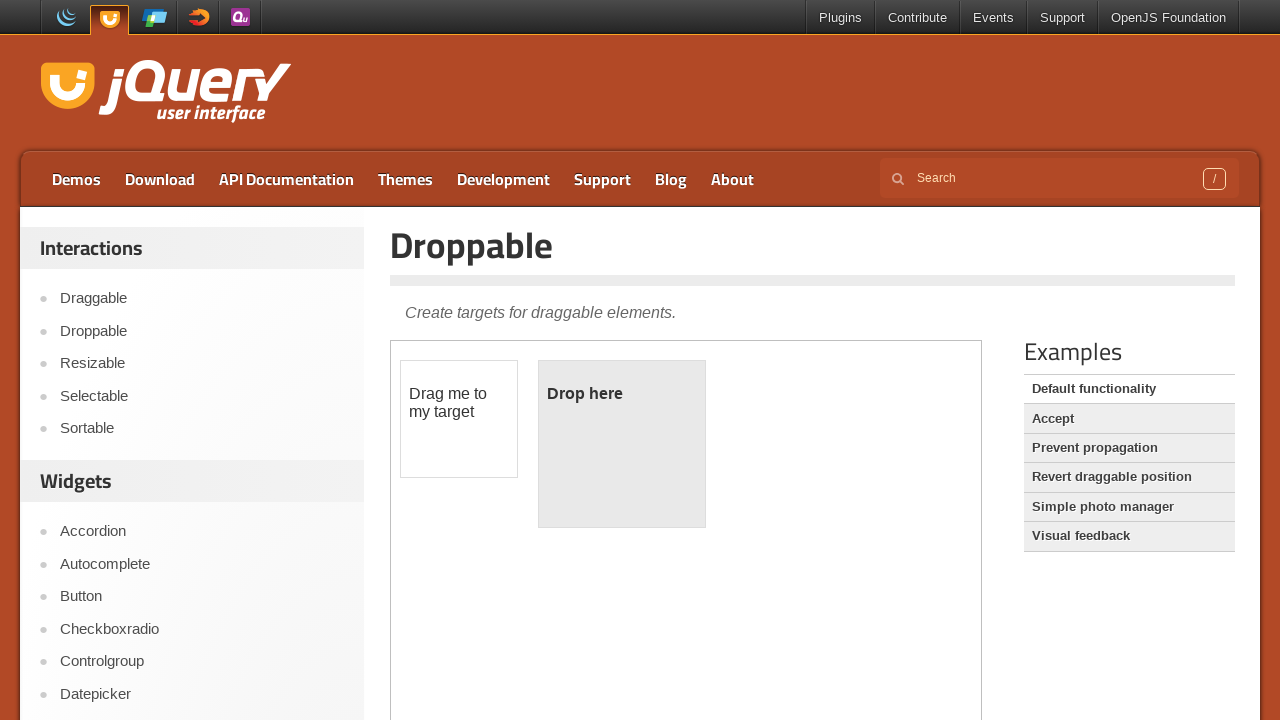

Retrieved target droppable element
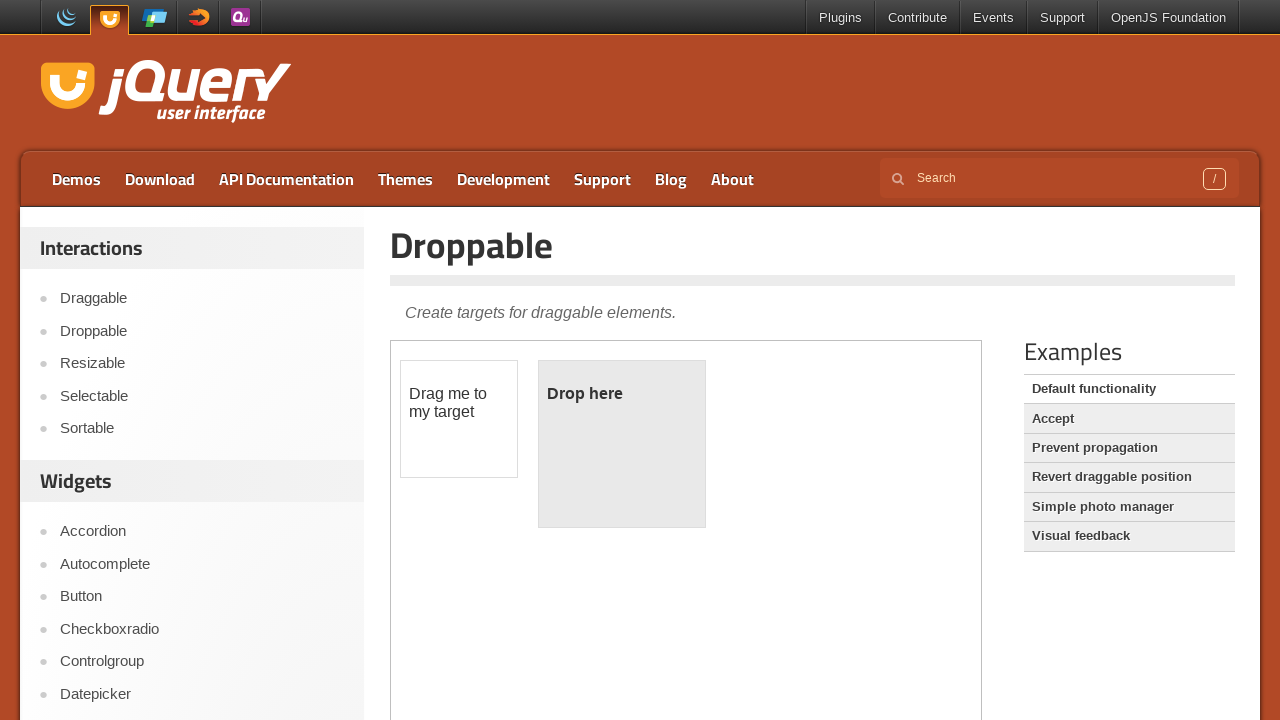

Performed drag and drop from draggable to droppable element at (622, 444)
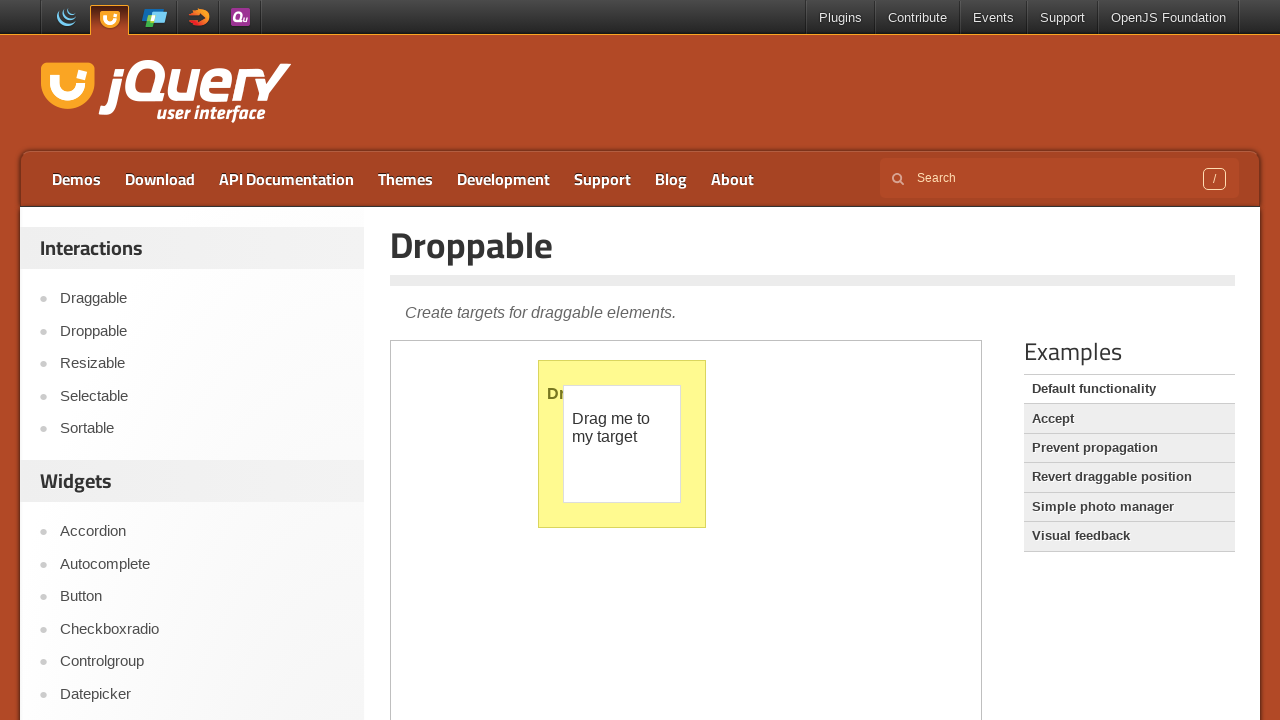

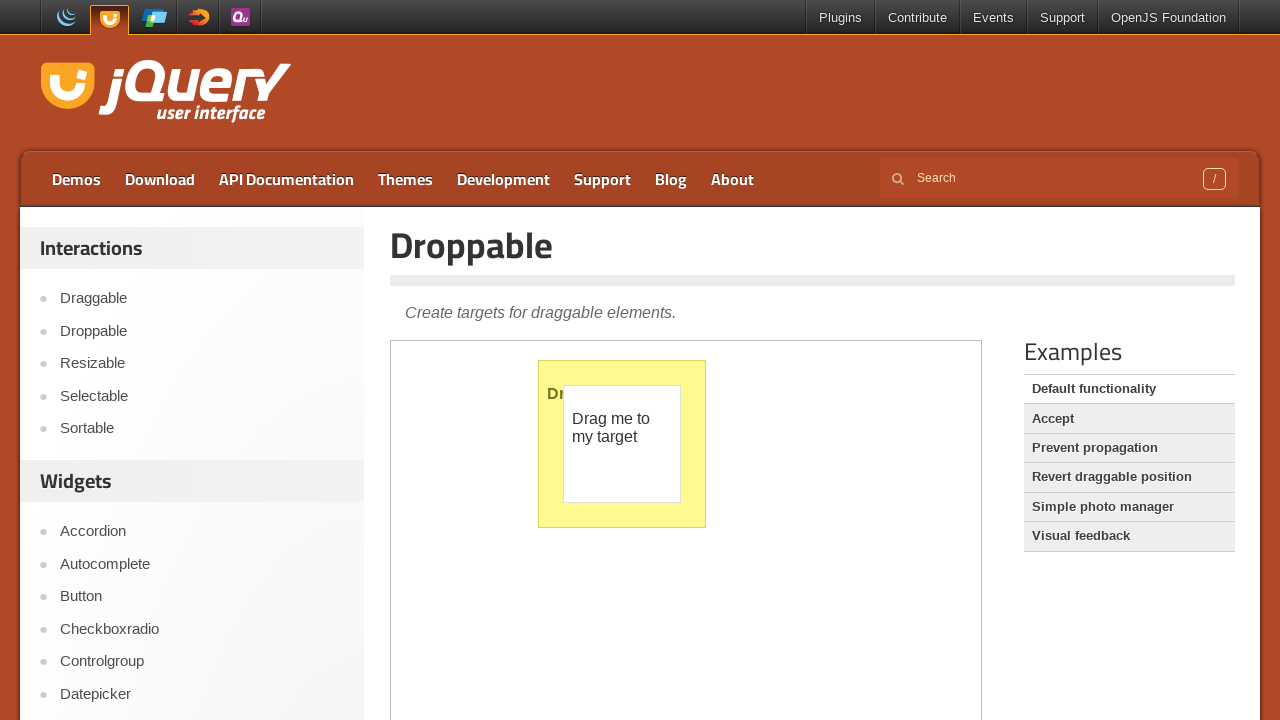